Tests a scrollable table on an automation practice page by scrolling the page and the table container, then verifies that the sum of values in the 4th column matches the displayed total amount.

Starting URL: https://rahulshettyacademy.com/AutomationPractice/

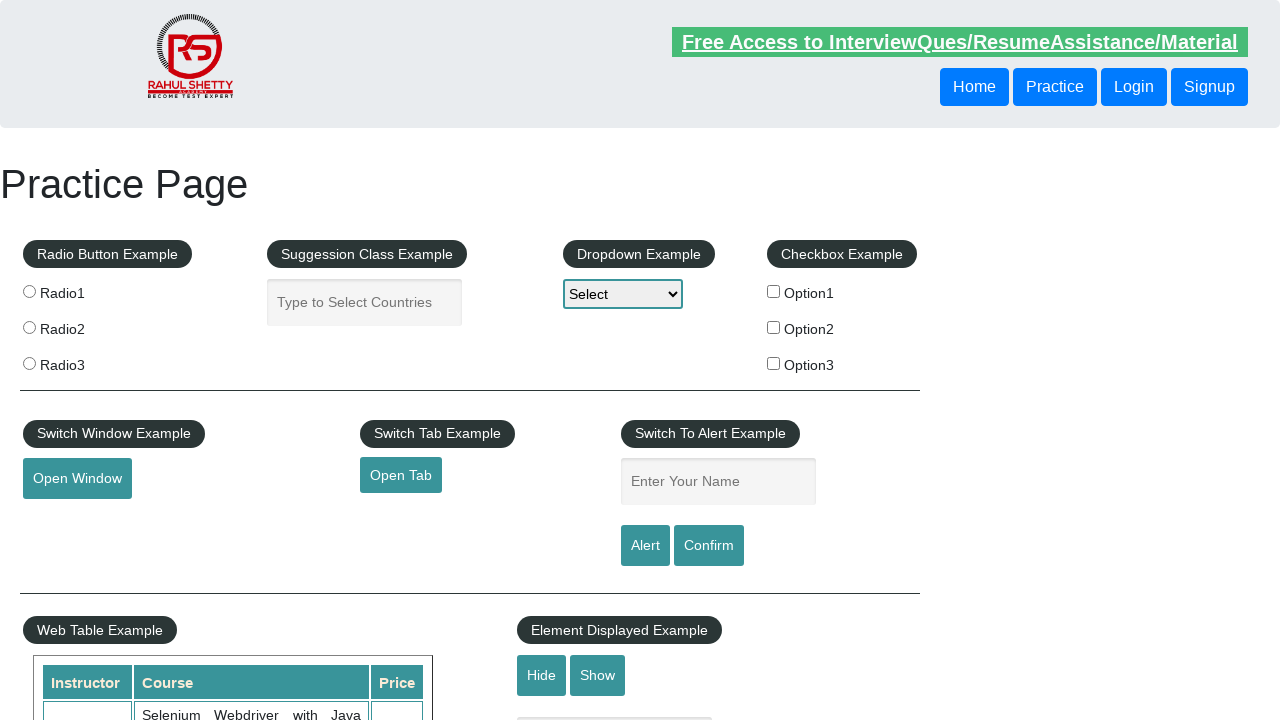

Scrolled page down by 500 pixels
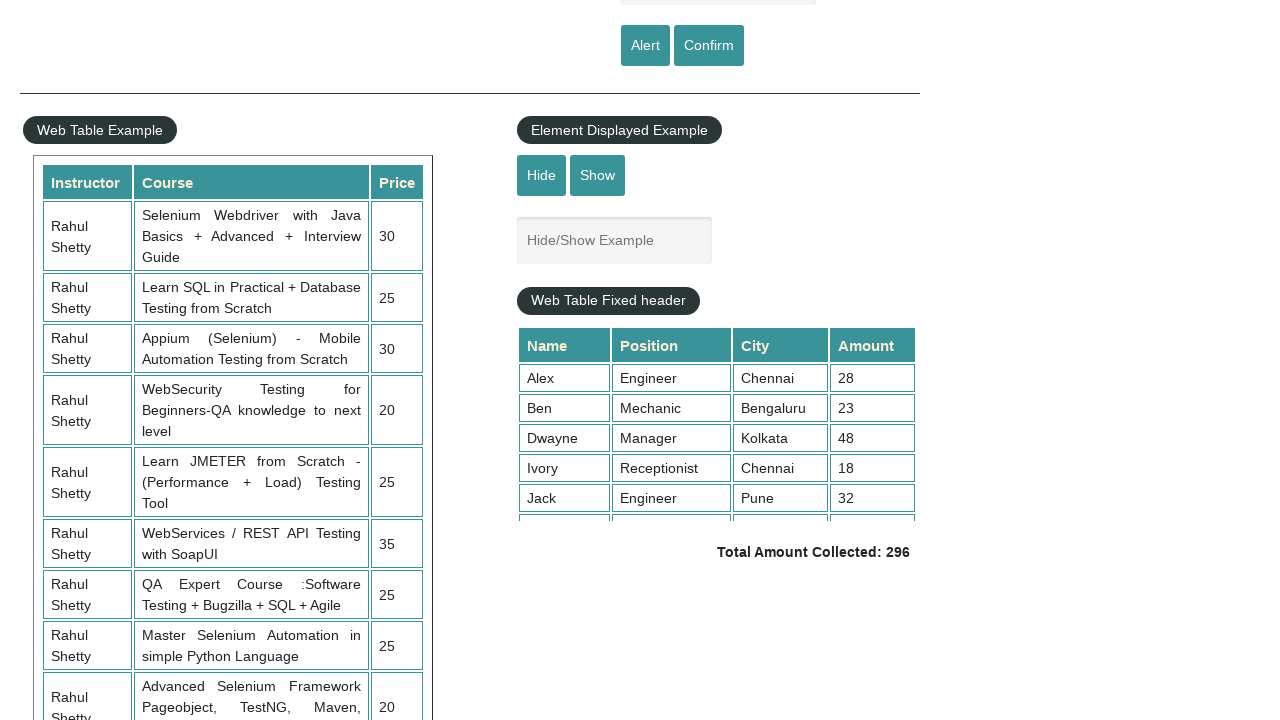

Waited 1 second for scroll to complete
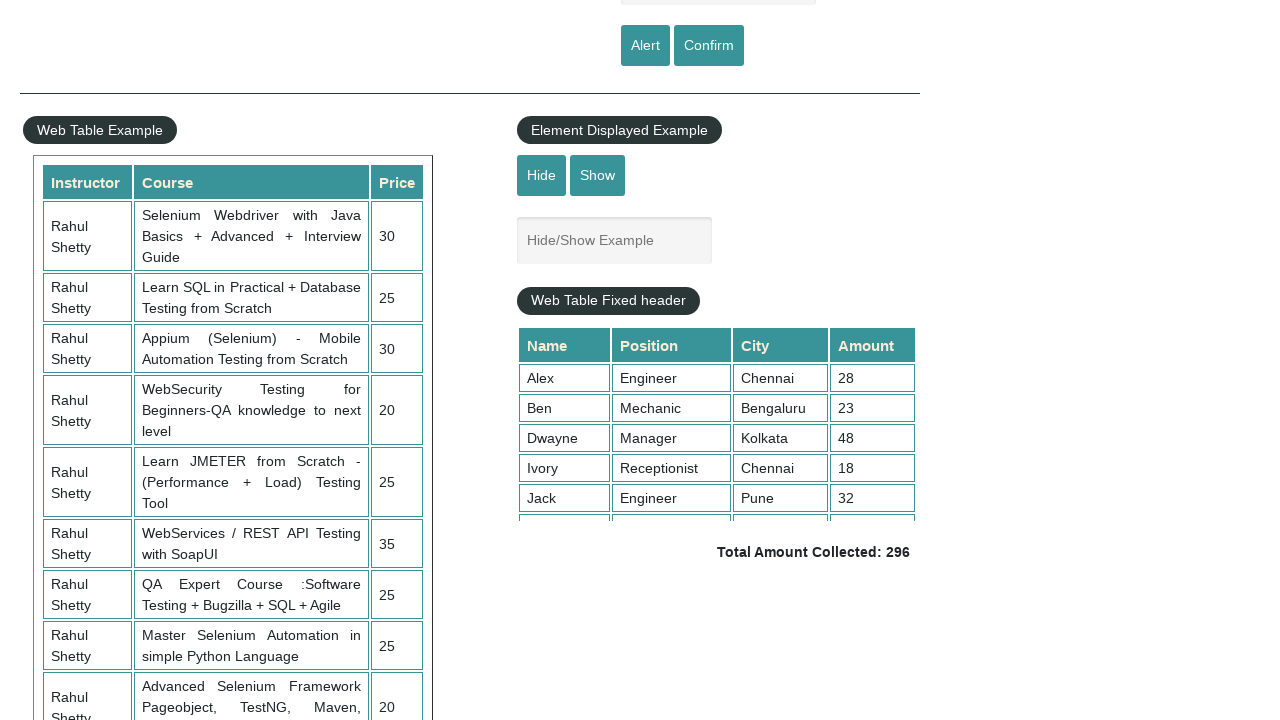

Scrolled table container down by 500 pixels
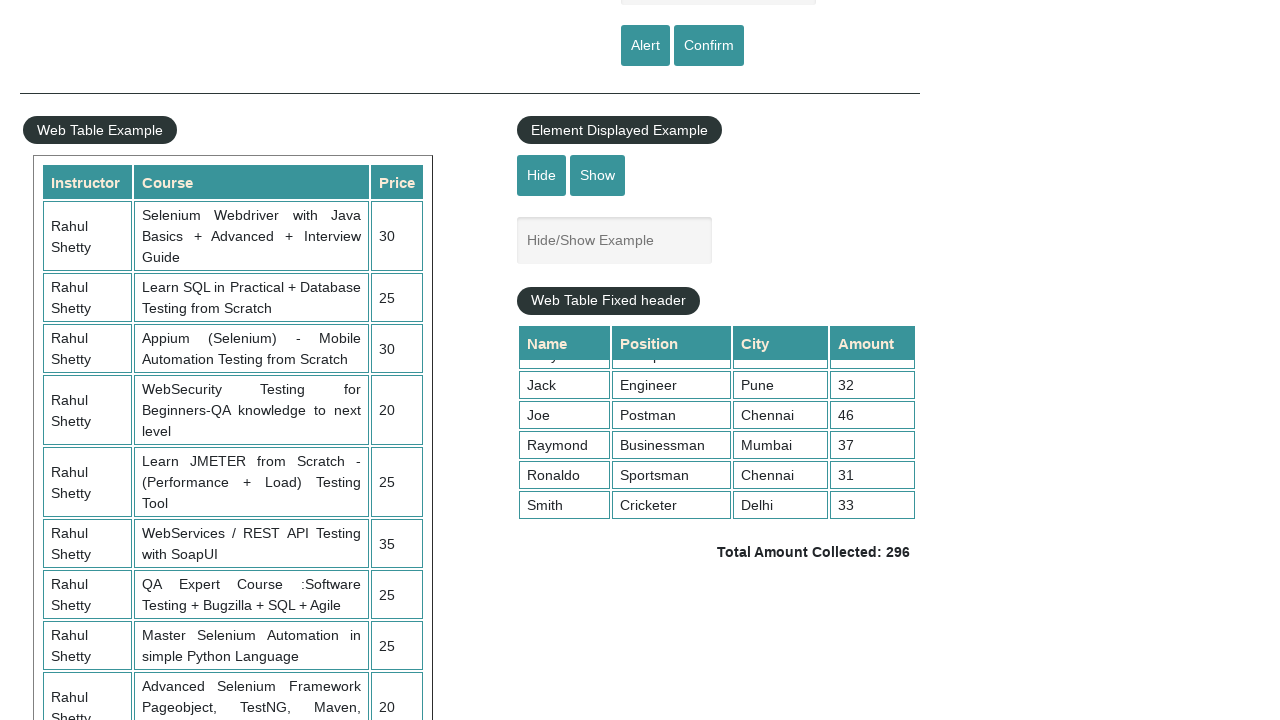

Waited for table 4th column cells to be visible
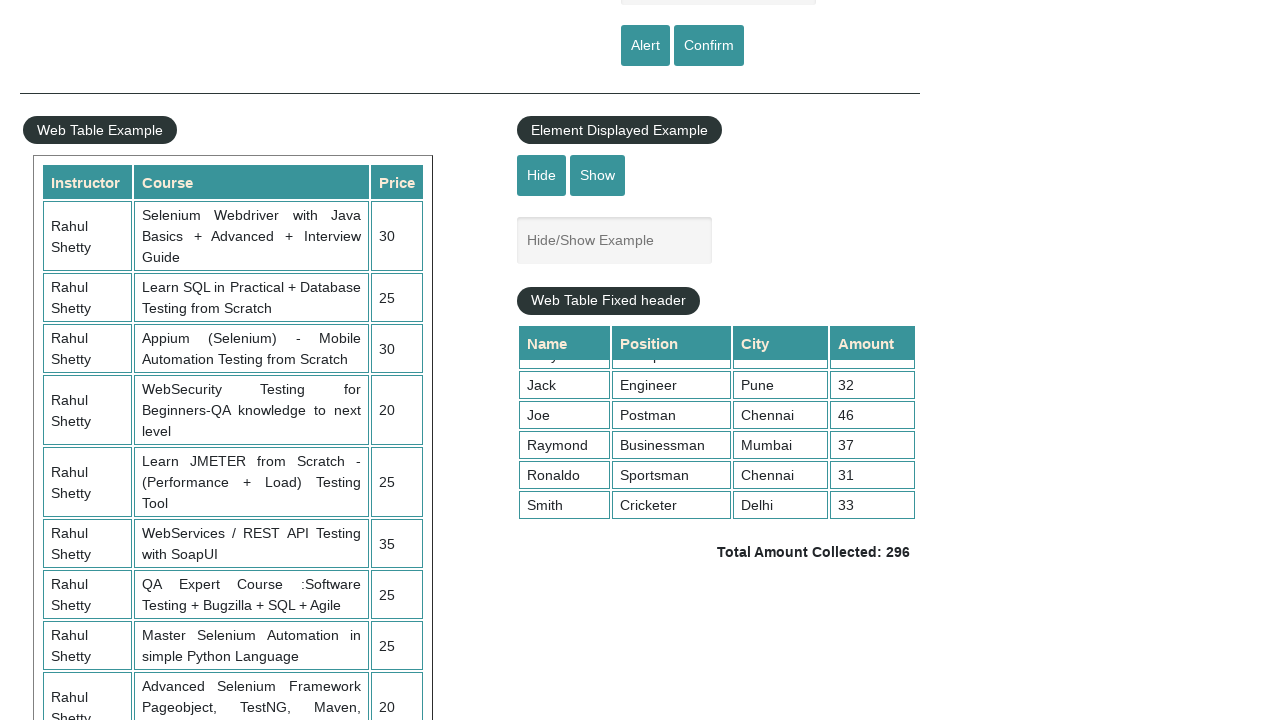

Retrieved all values from 4th column (9 cells)
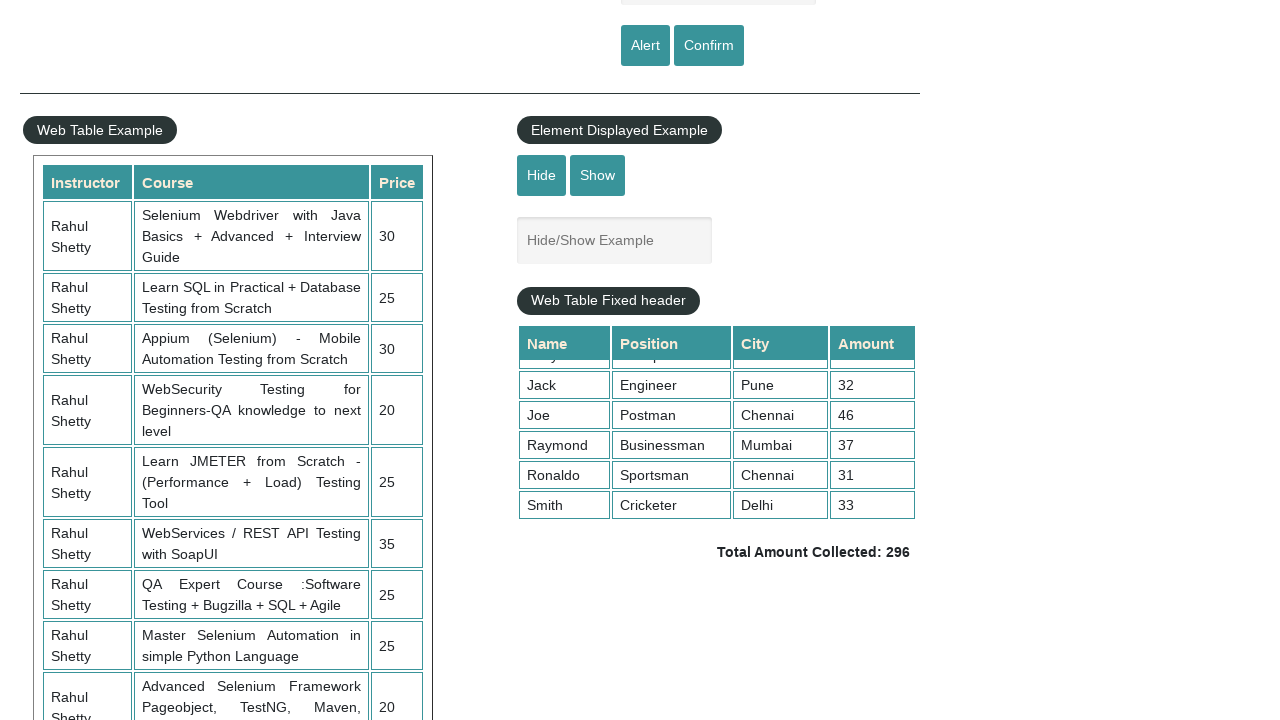

Calculated sum of 4th column values: 296
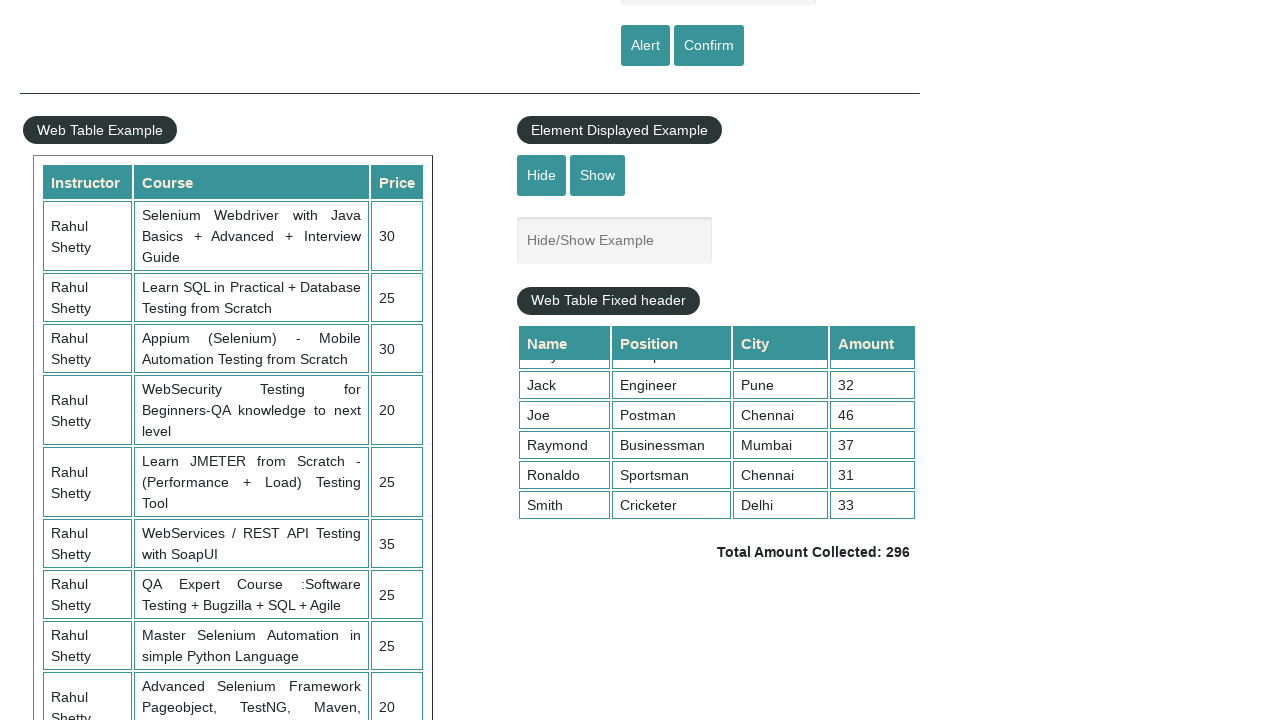

Retrieved displayed total amount text: ' Total Amount Collected: 296 '
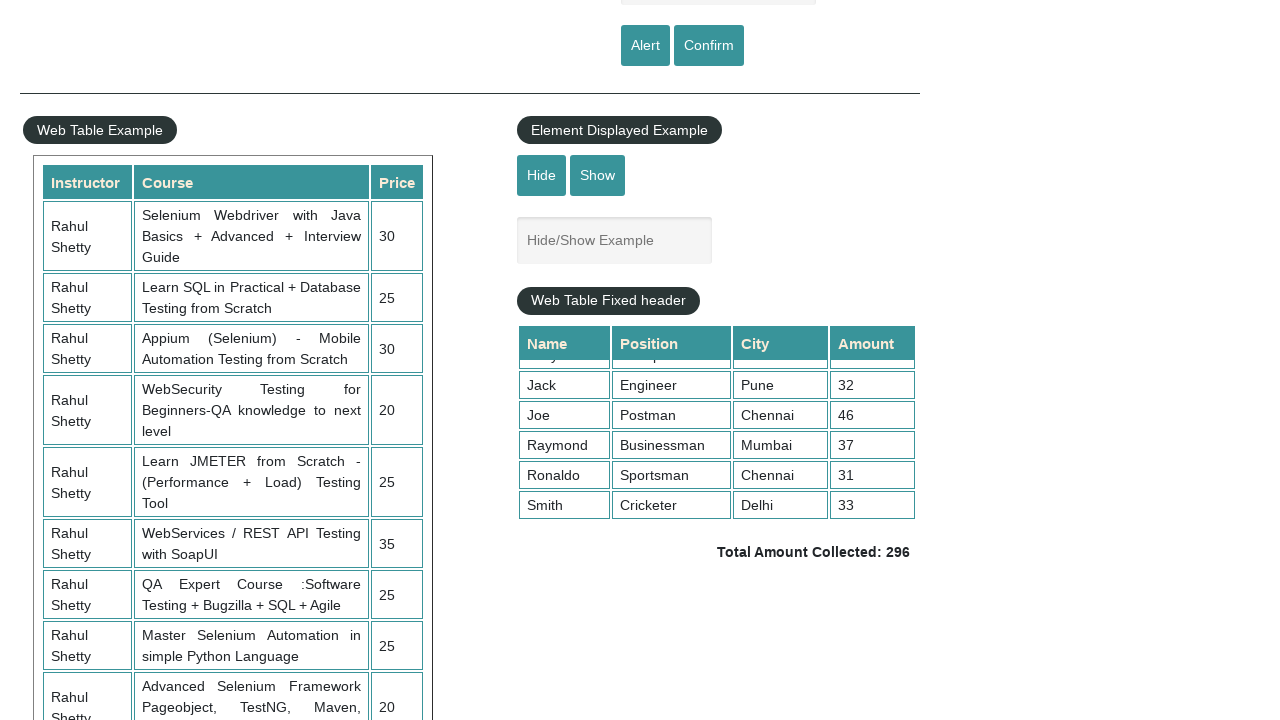

Parsed displayed total: 296
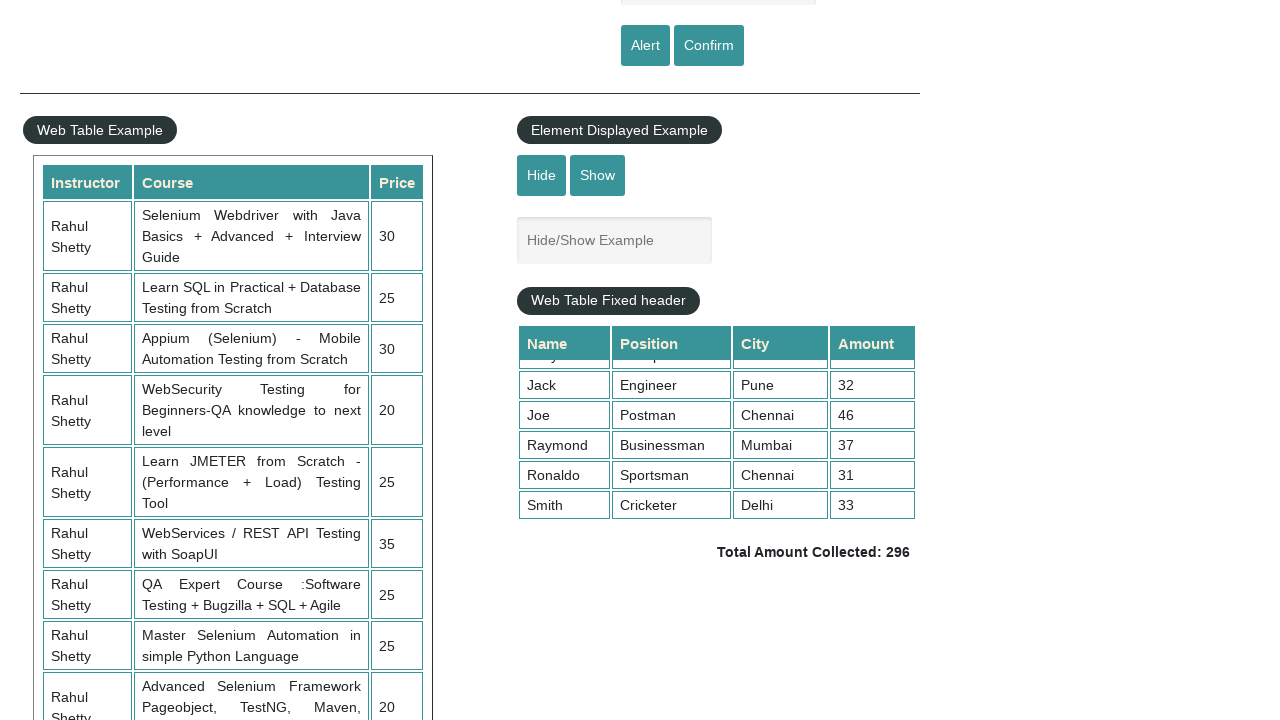

Verified calculated sum (296) matches displayed total (296)
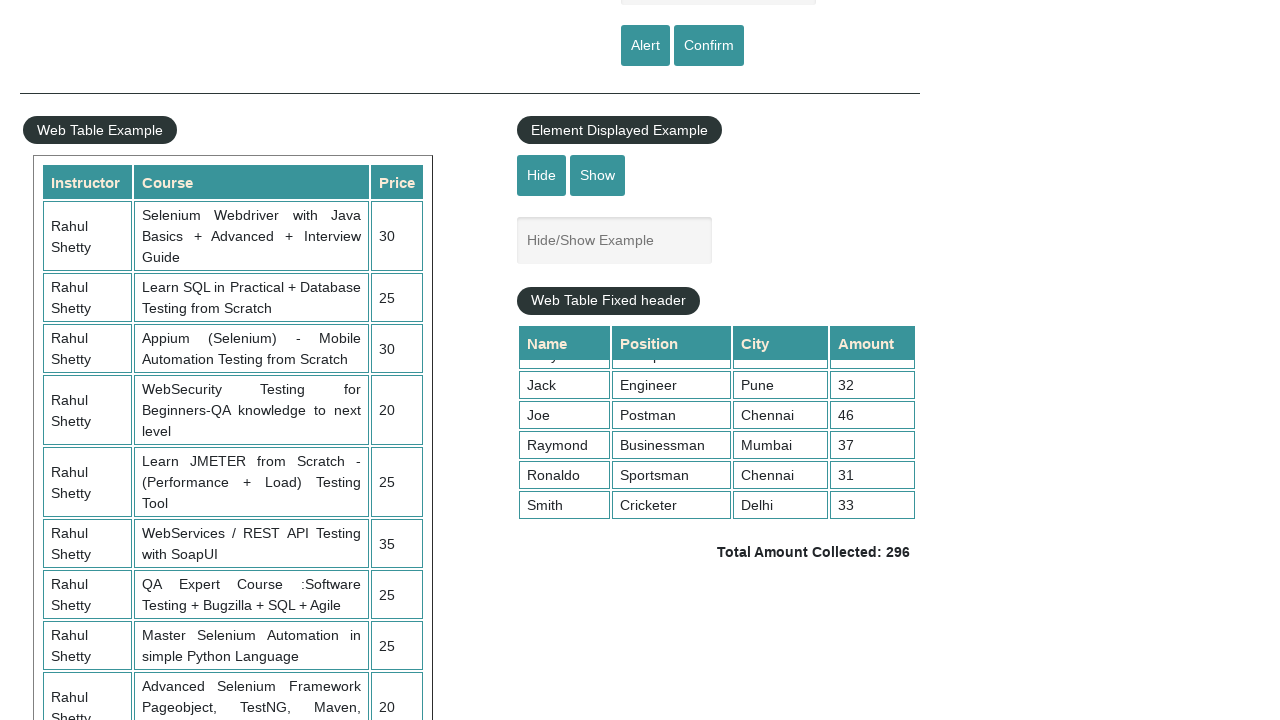

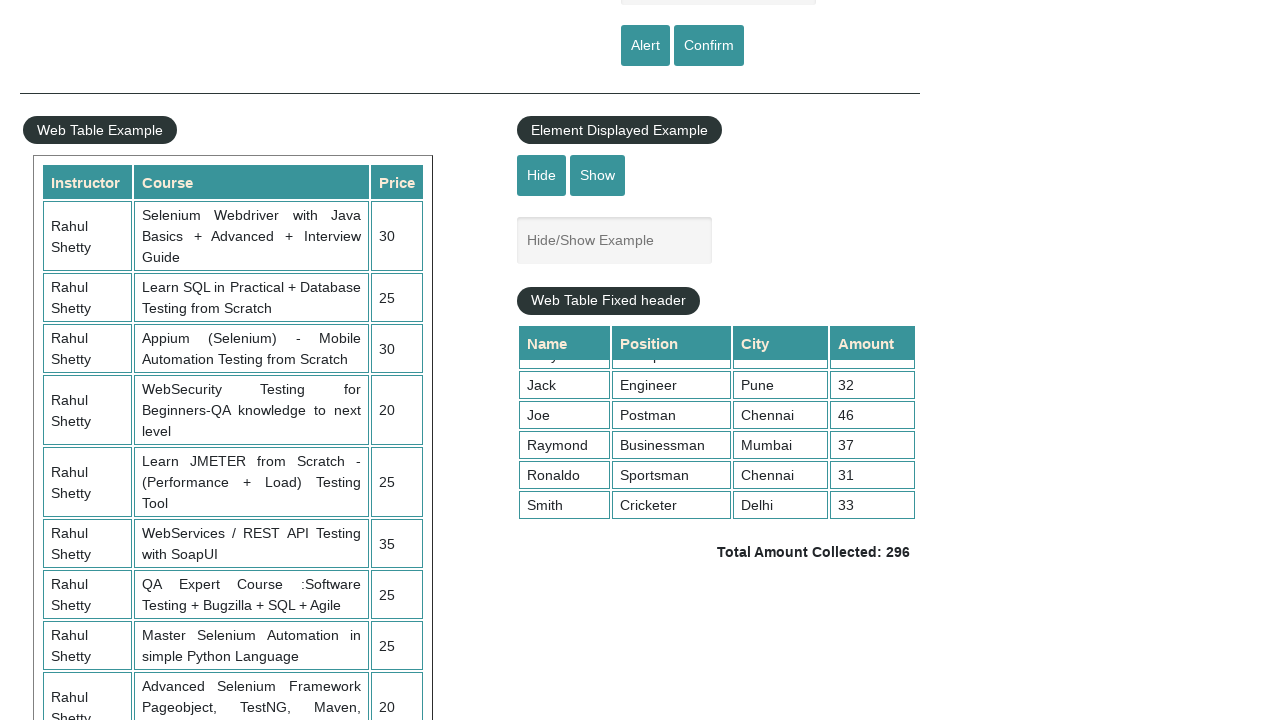